Tests drag and drop with prevent propagation functionality, demonstrating the difference between greedy and non-greedy droppable containers

Starting URL: https://demoqa.com/droppable

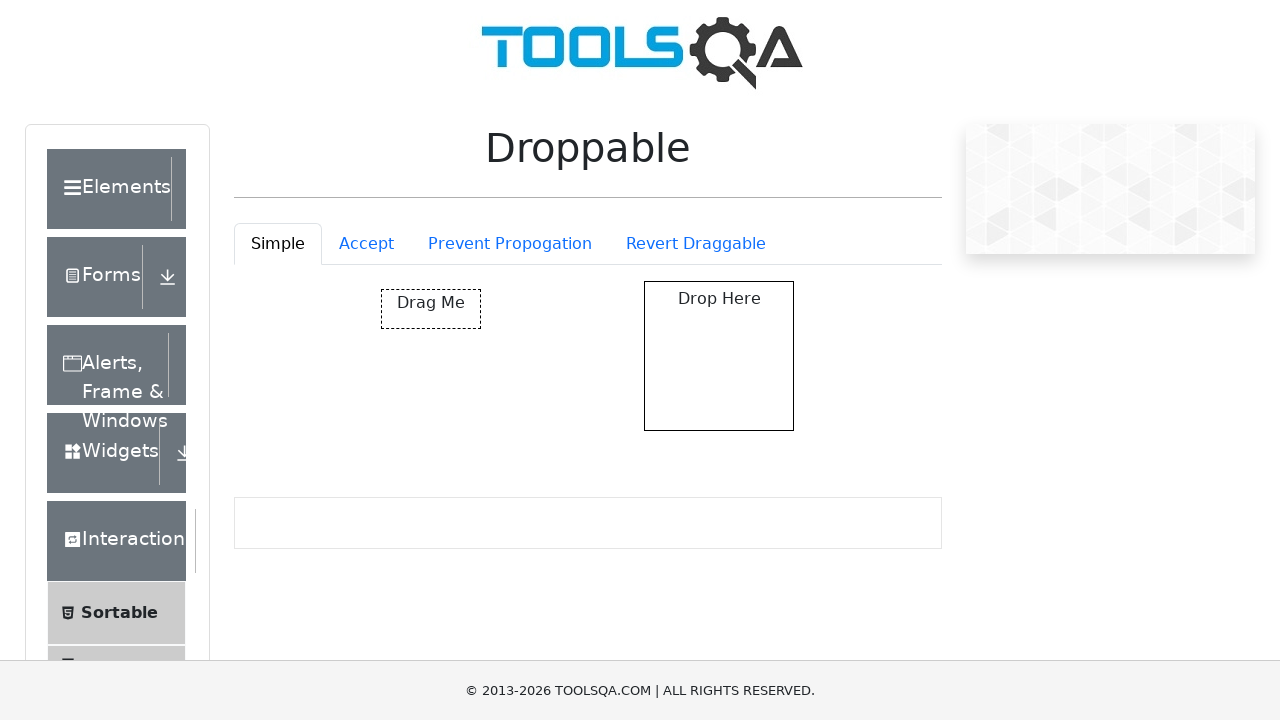

Clicked on the Prevent Propagation tab at (510, 244) on #droppableExample-tab-preventPropogation
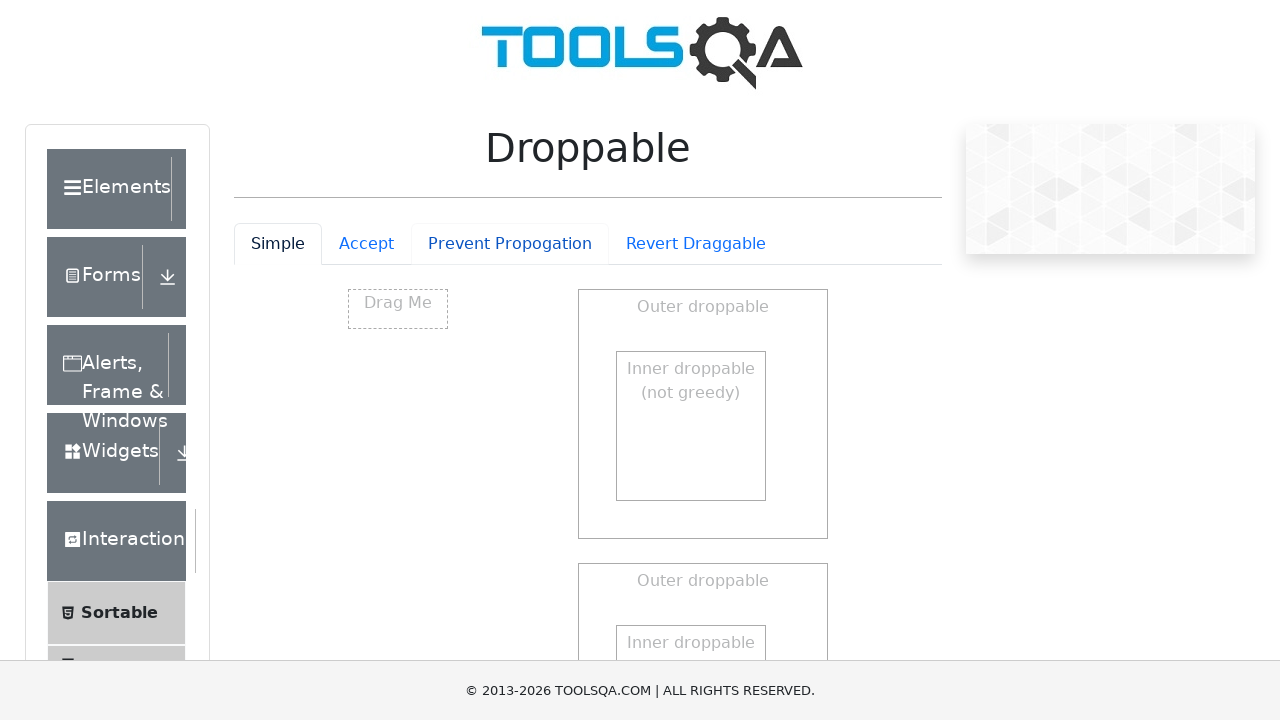

Prevent propagation container became visible
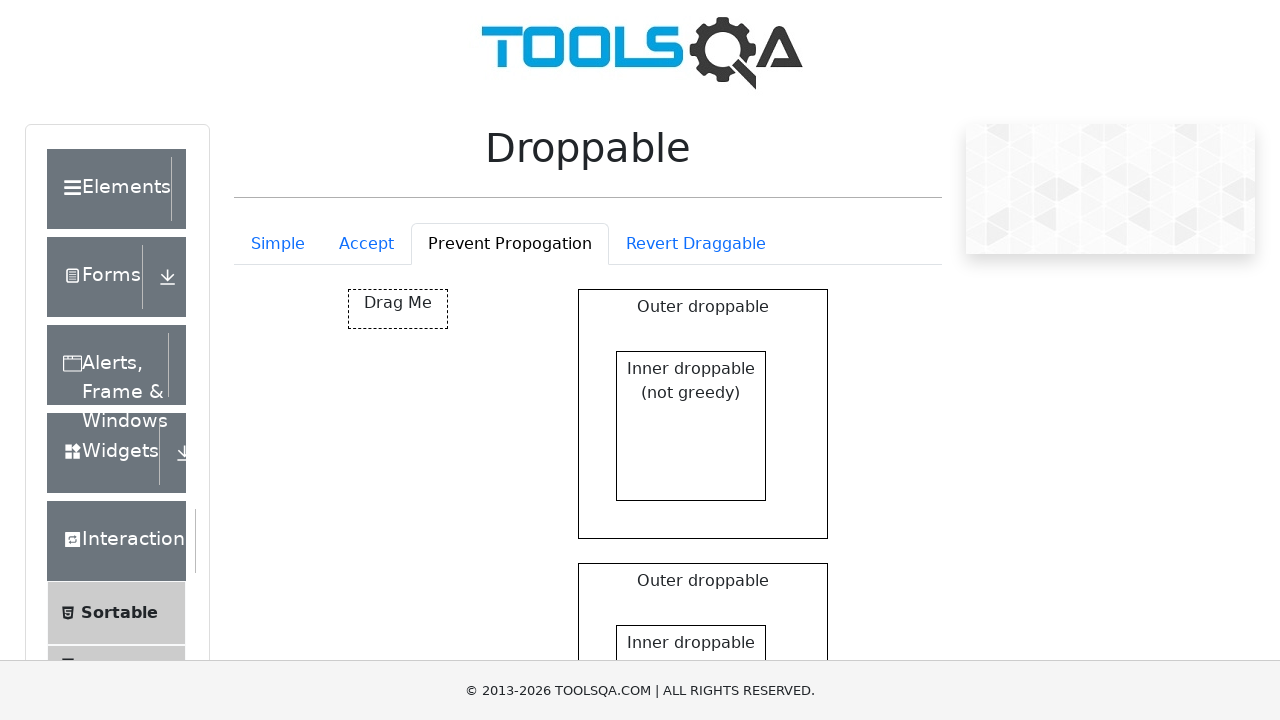

Dragged element to non-greedy inner droppable at (691, 381)
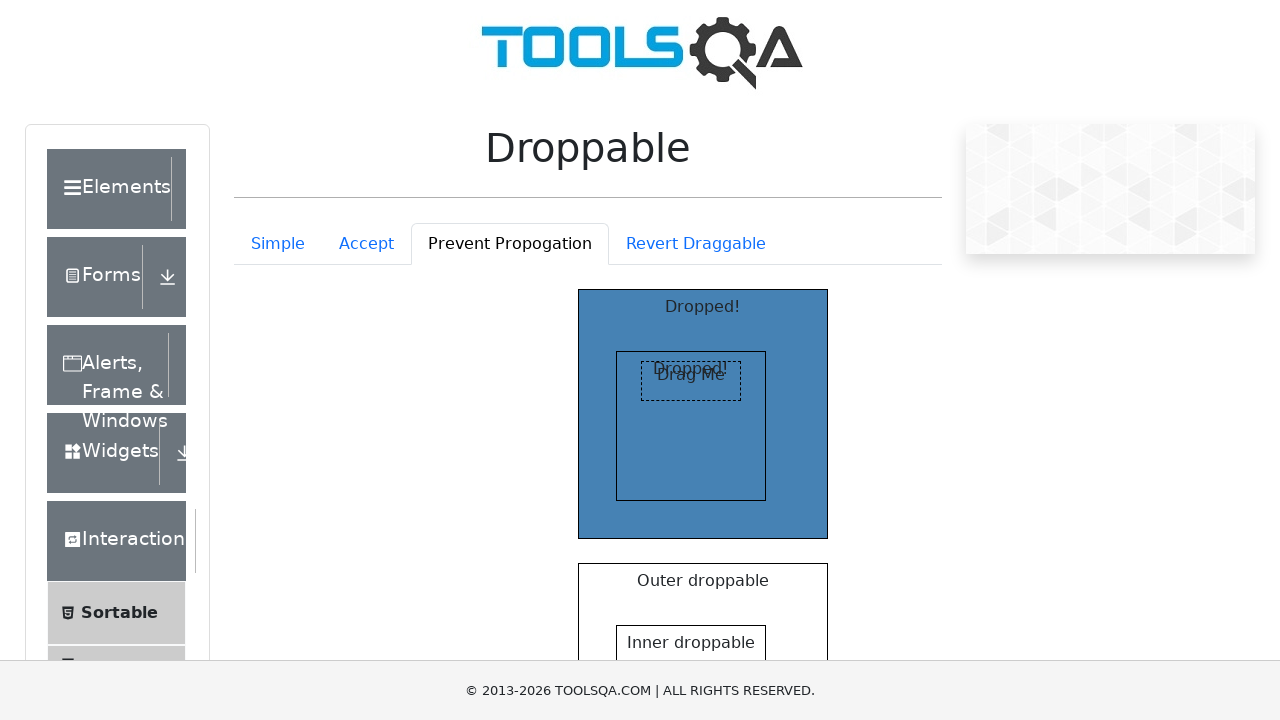

Drop completed on non-greedy inner element
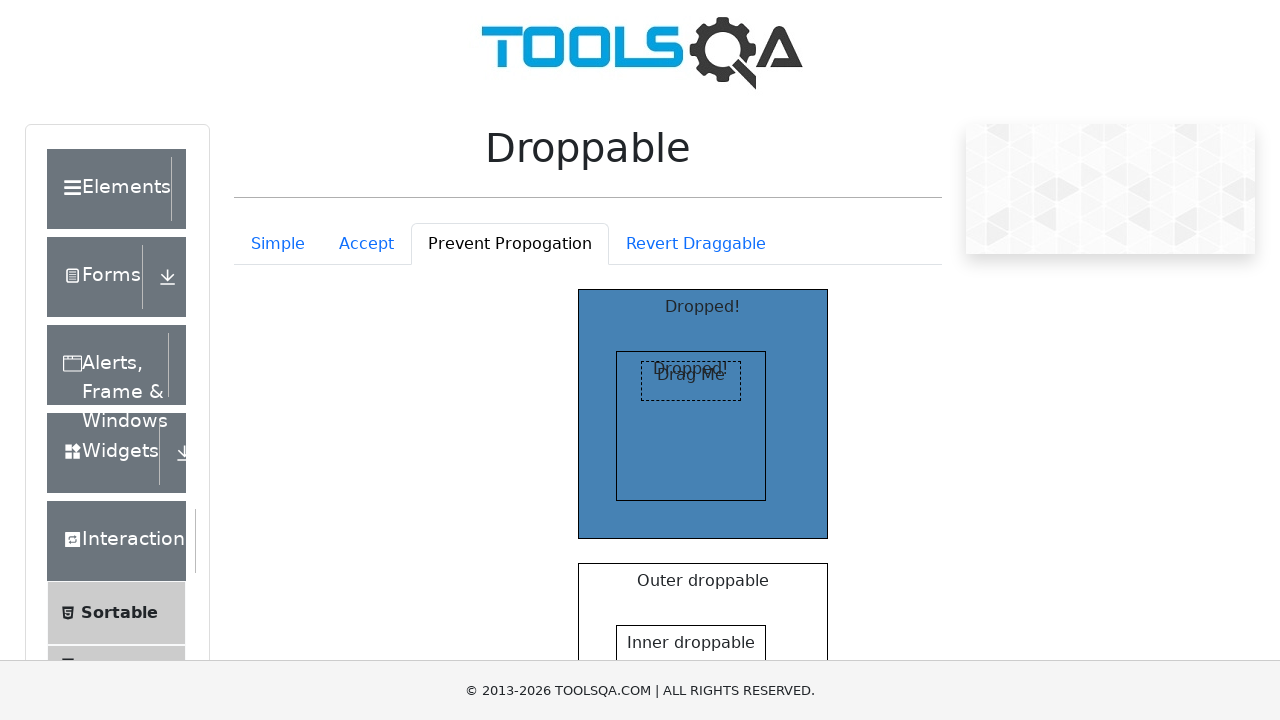

Dragged element to greedy inner droppable at (691, 655)
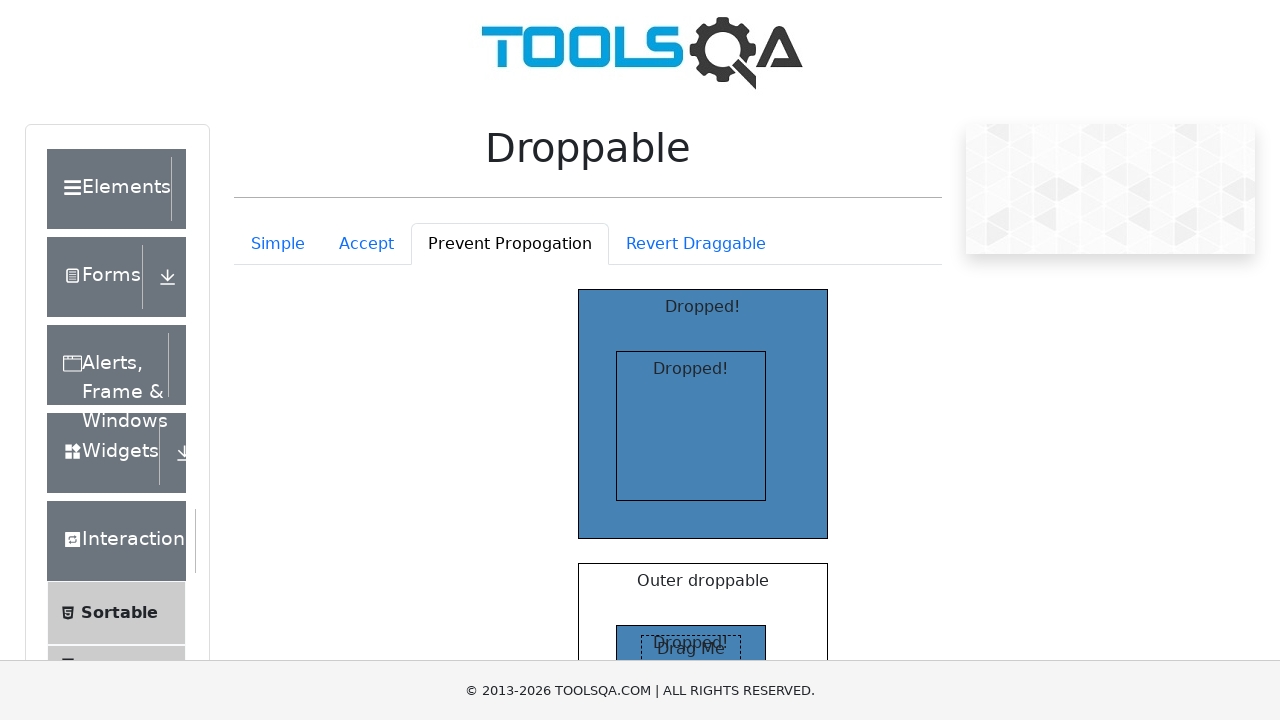

Drop completed on greedy inner element
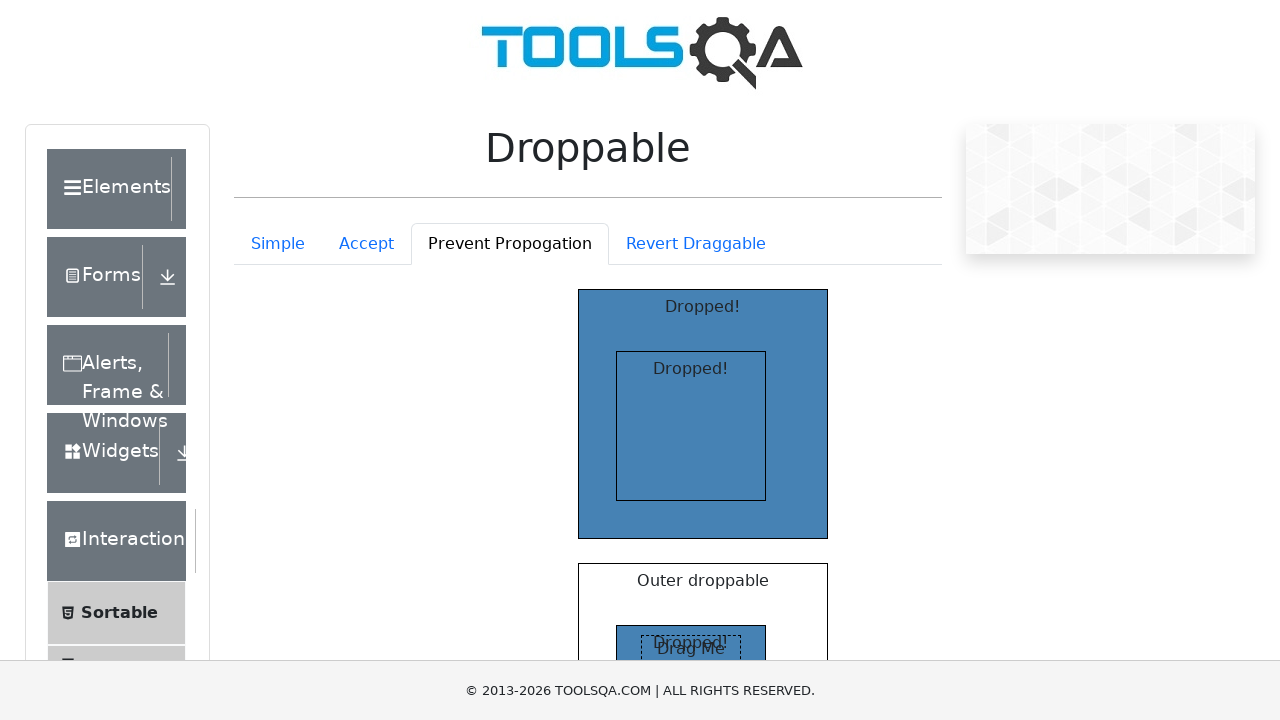

Dragged element to greedy outer droppable at (703, 581)
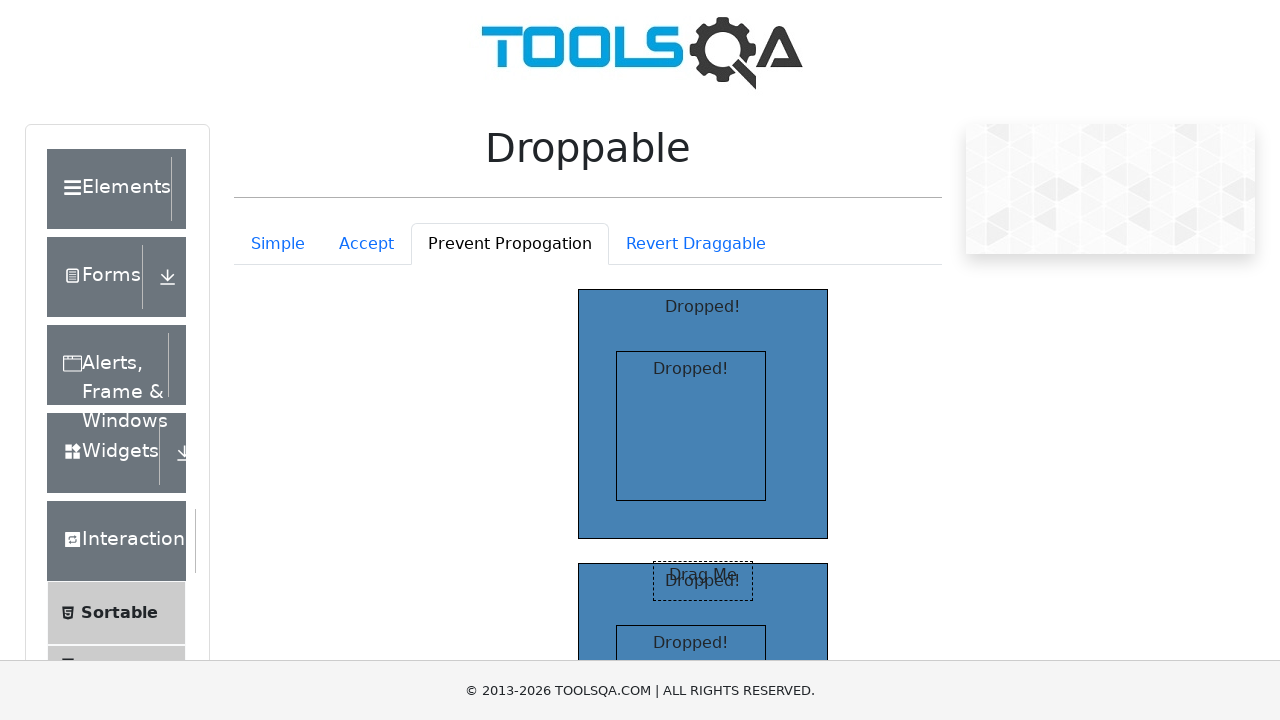

Drop completed on greedy outer element
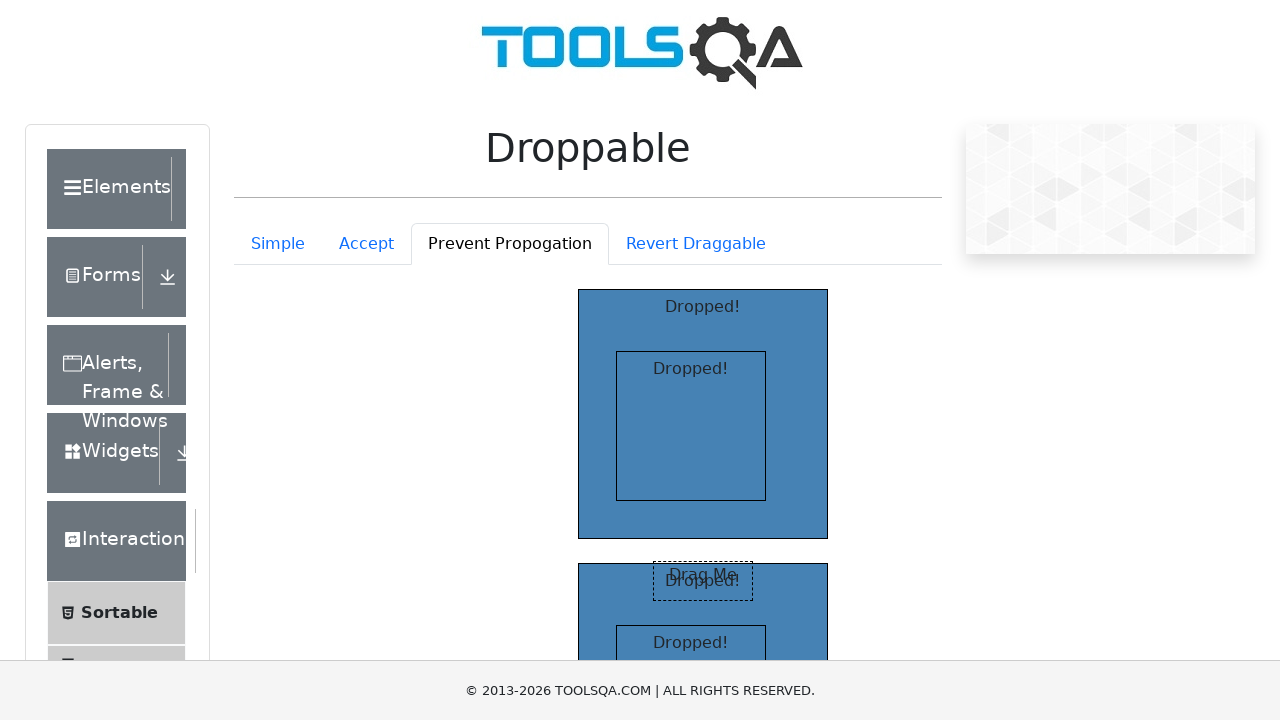

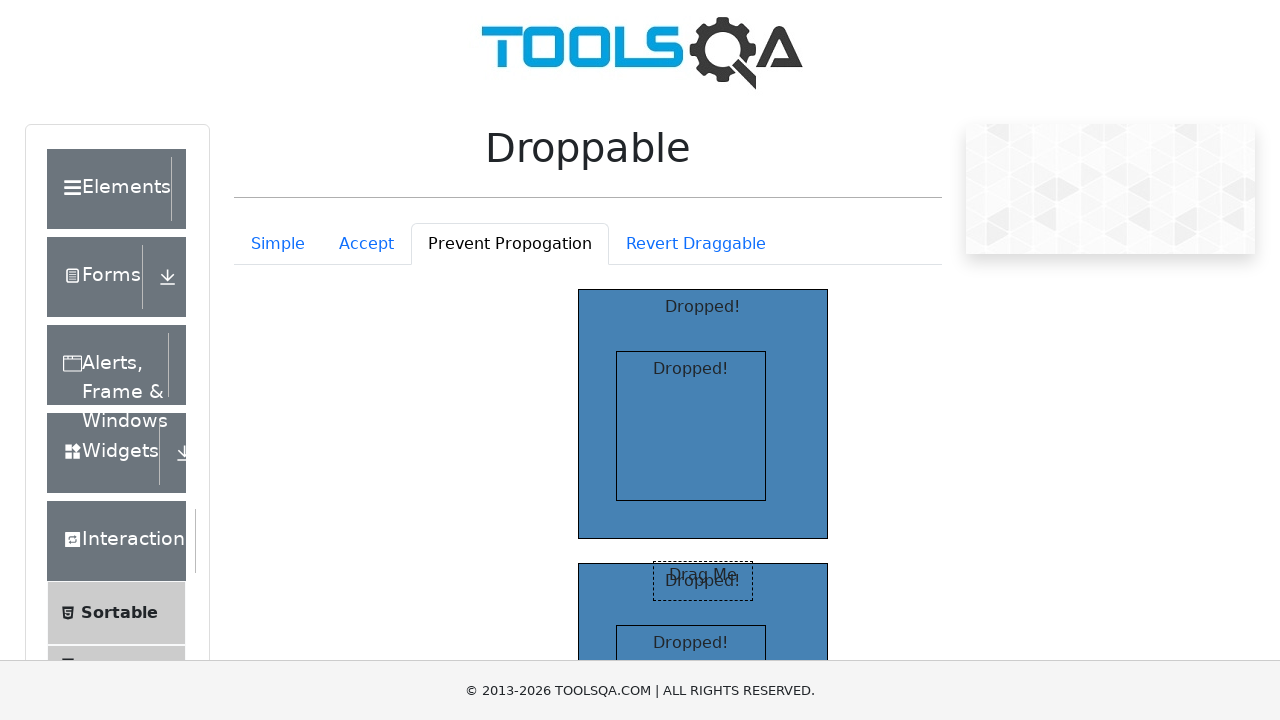